Tests browser navigation methods by navigating to YouTube and performing back, forward, and refresh operations

Starting URL: https://www.youtube.com/

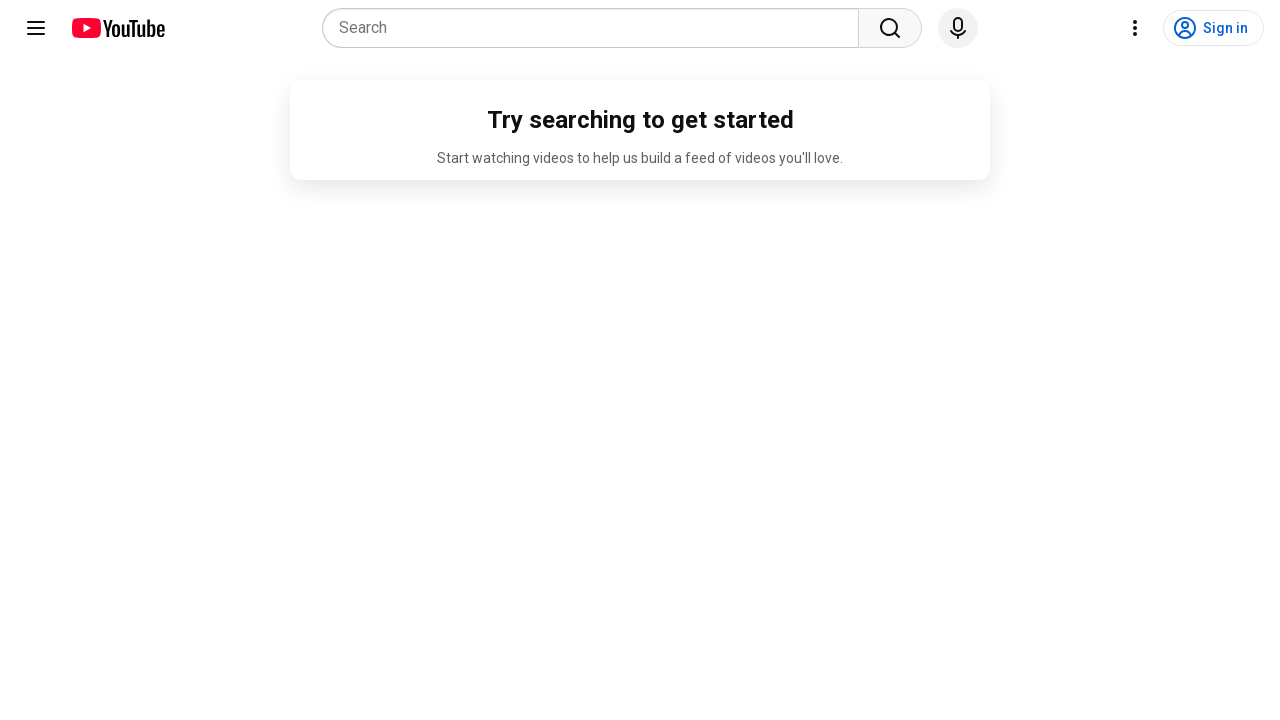

Navigated back using browser back button
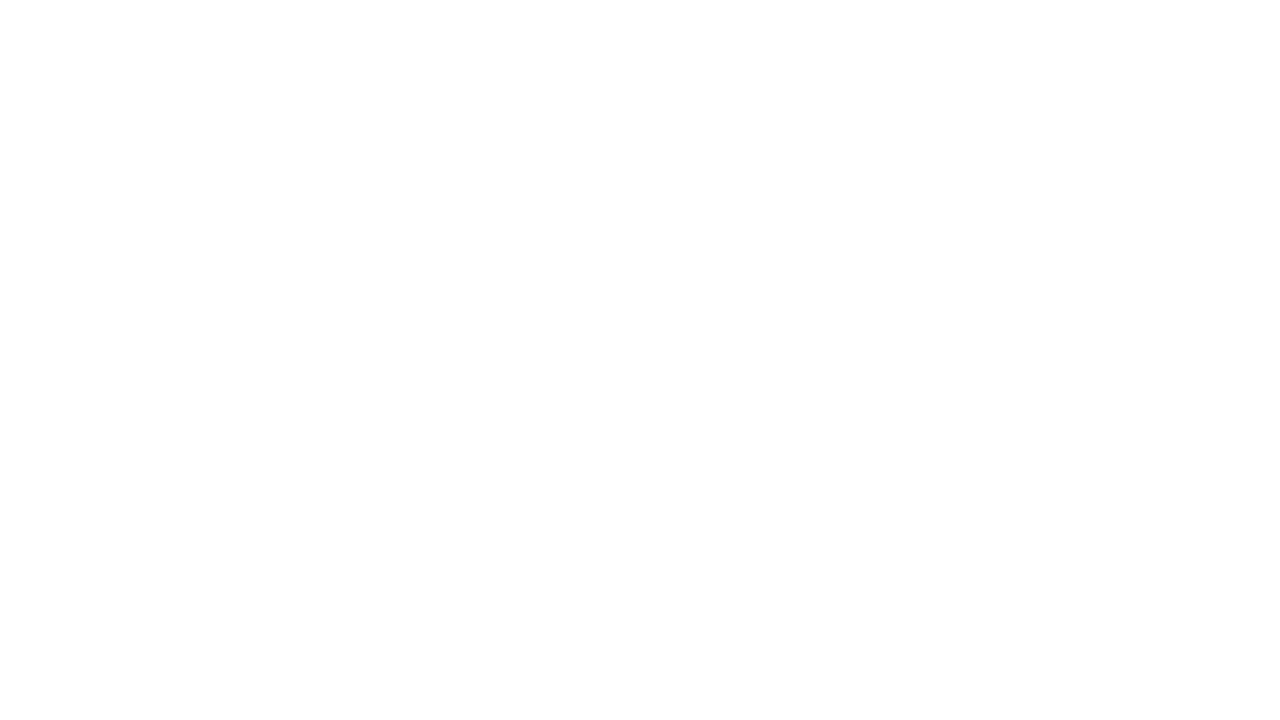

Waited 2 seconds for page to load after back navigation
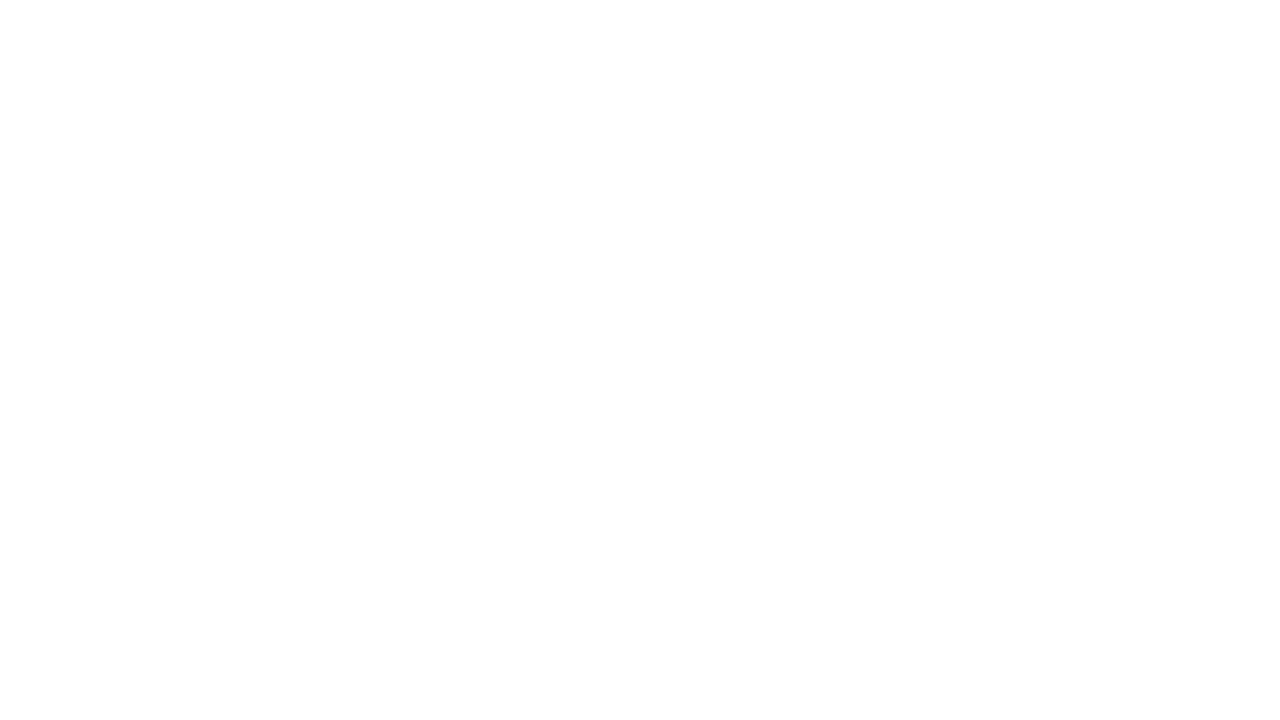

Navigated forward using browser forward button
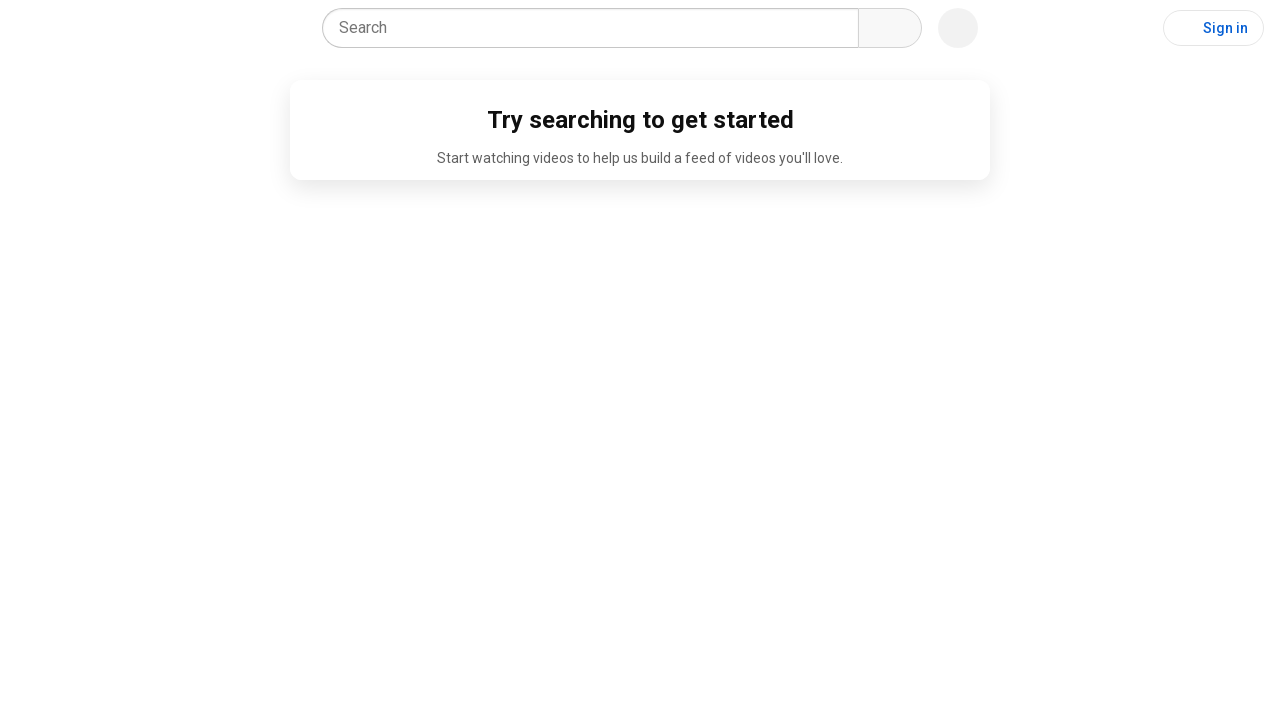

Waited 2 seconds for page to load after forward navigation
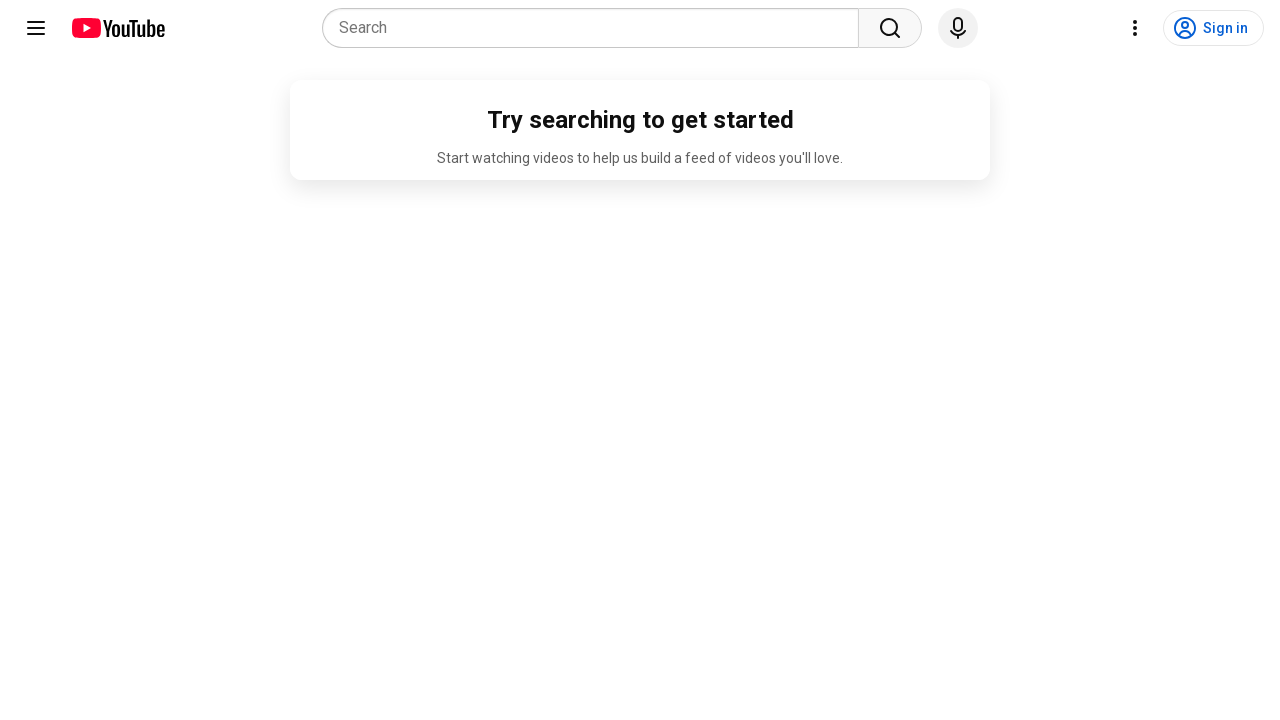

Refreshed the current page
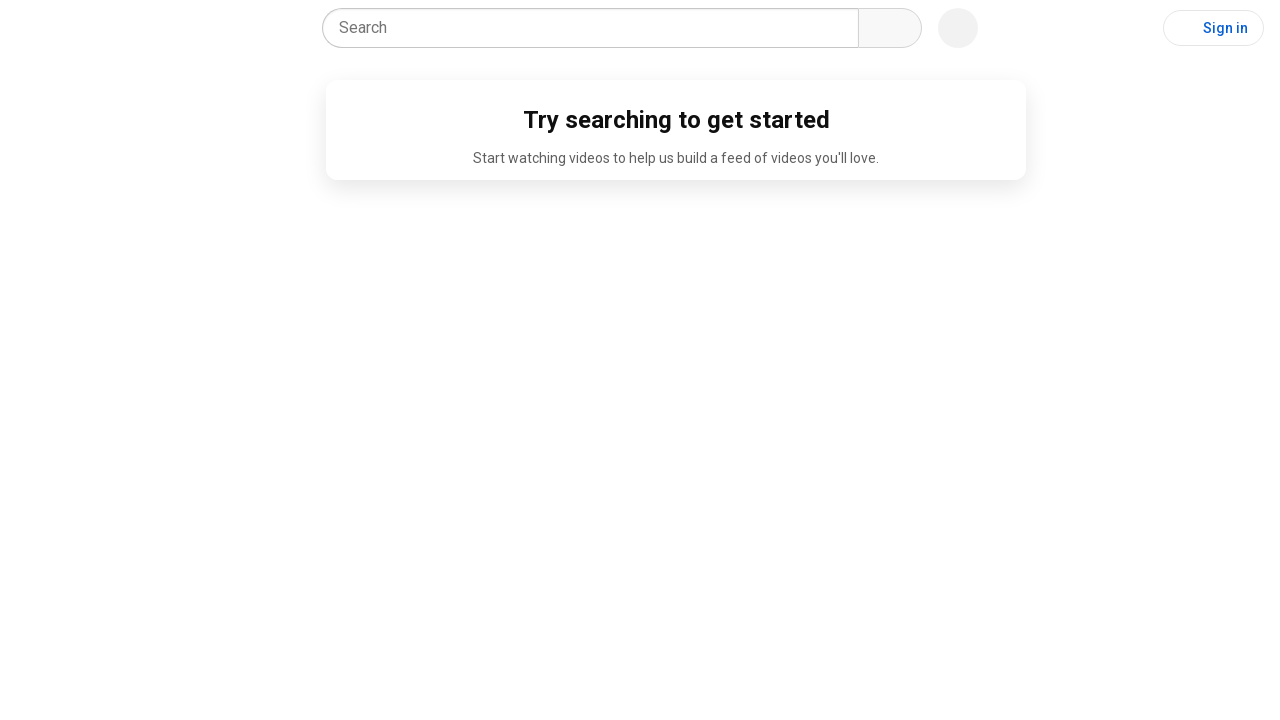

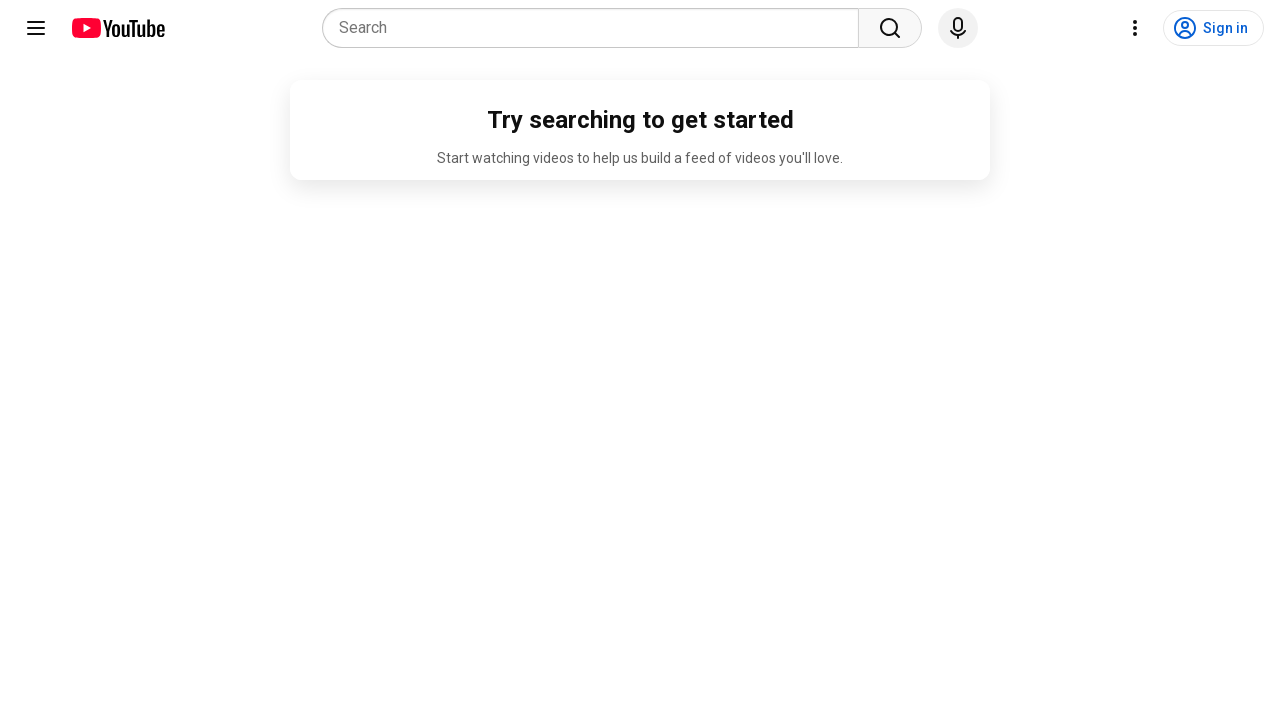